Tests keyboard key press functionality by sending the SPACE key to an element and then the LEFT arrow key, verifying the displayed result text each time.

Starting URL: http://the-internet.herokuapp.com/key_presses

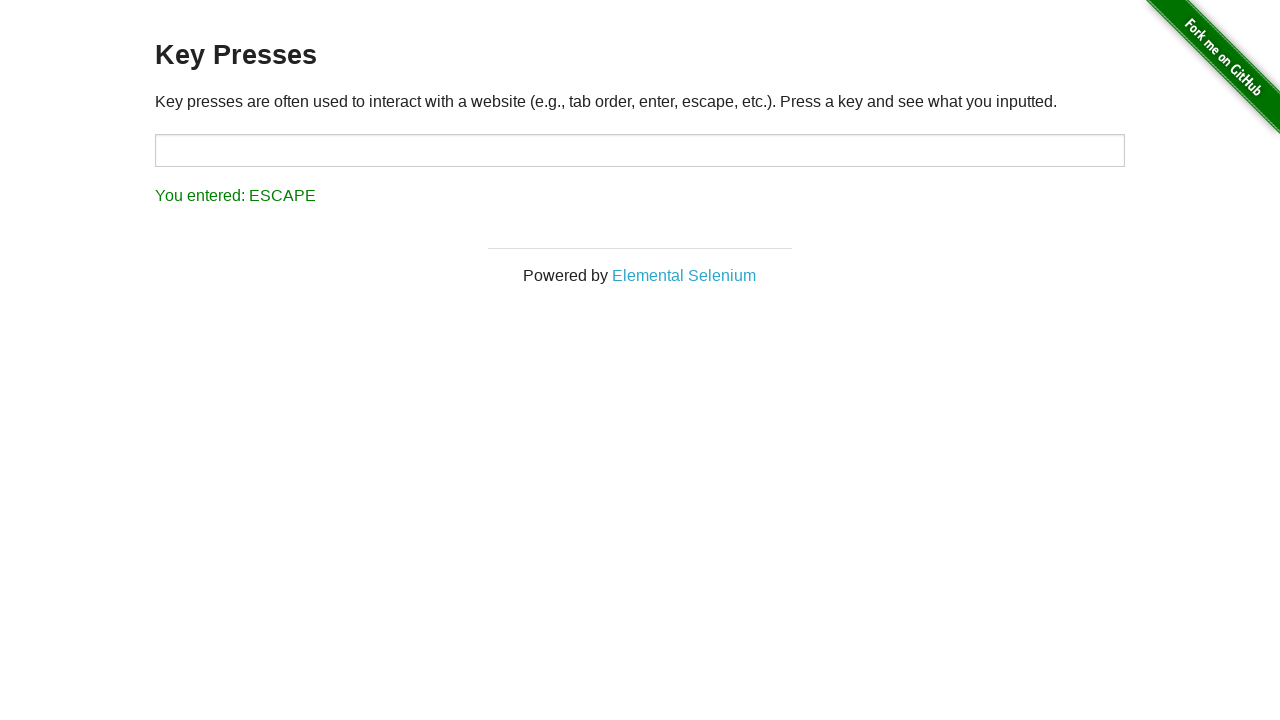

Navigated to key_presses test page
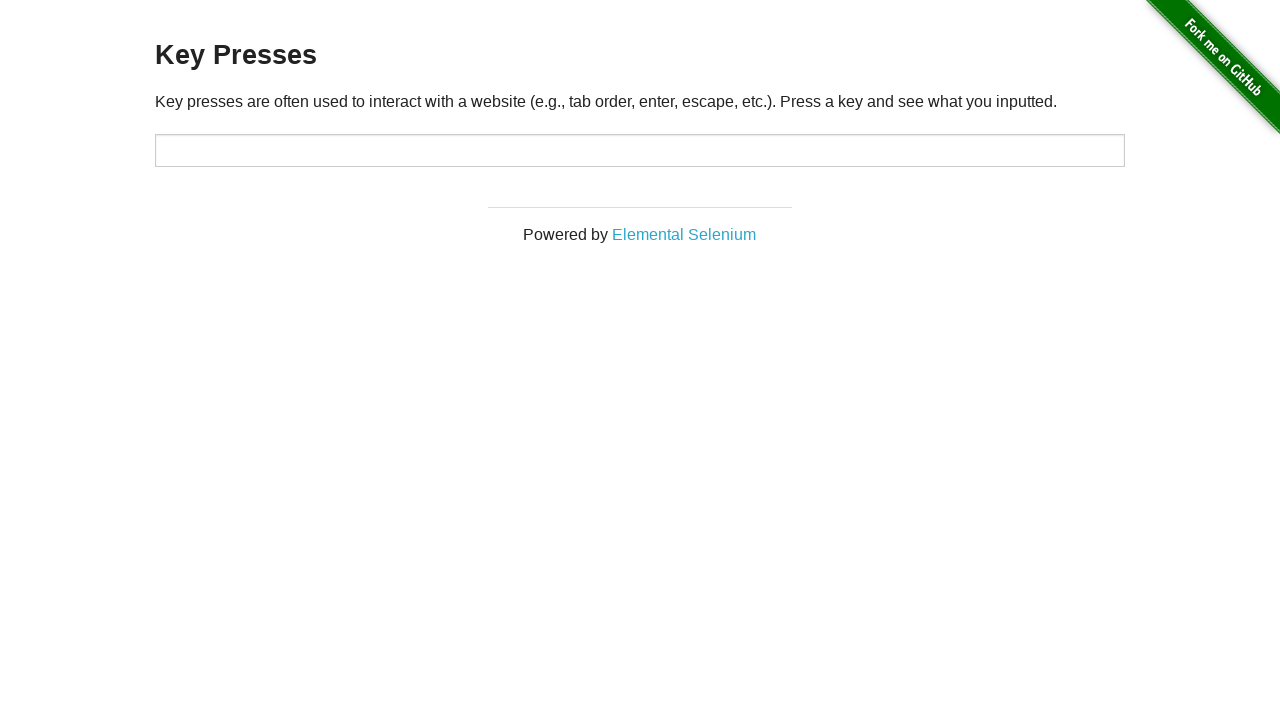

Pressed SPACE key on target element on #target
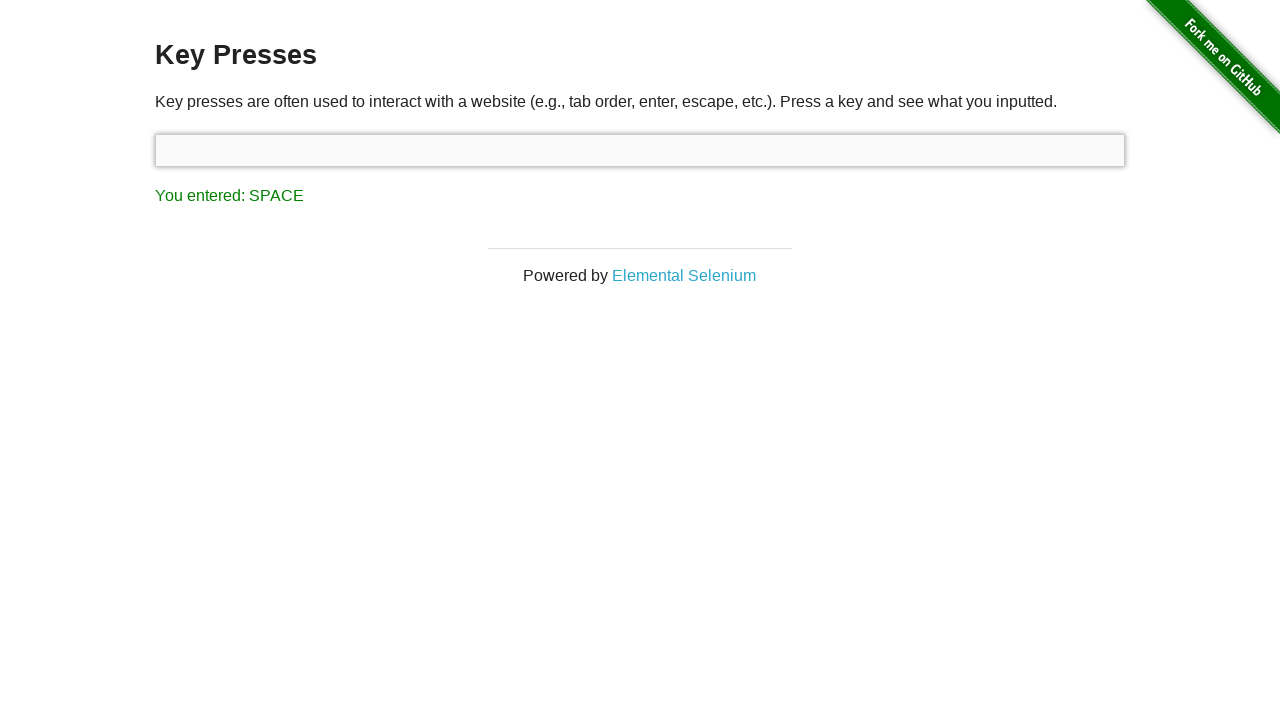

Verified result text shows 'You entered: SPACE'
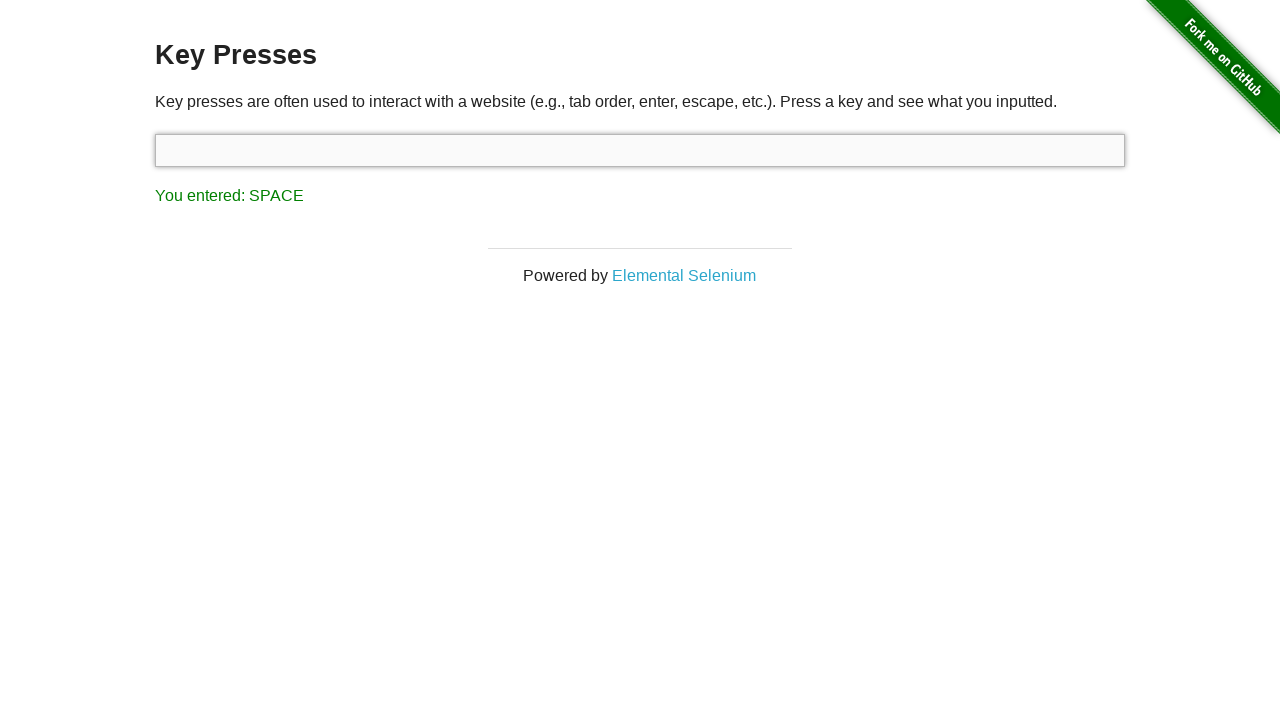

Pressed LEFT arrow key
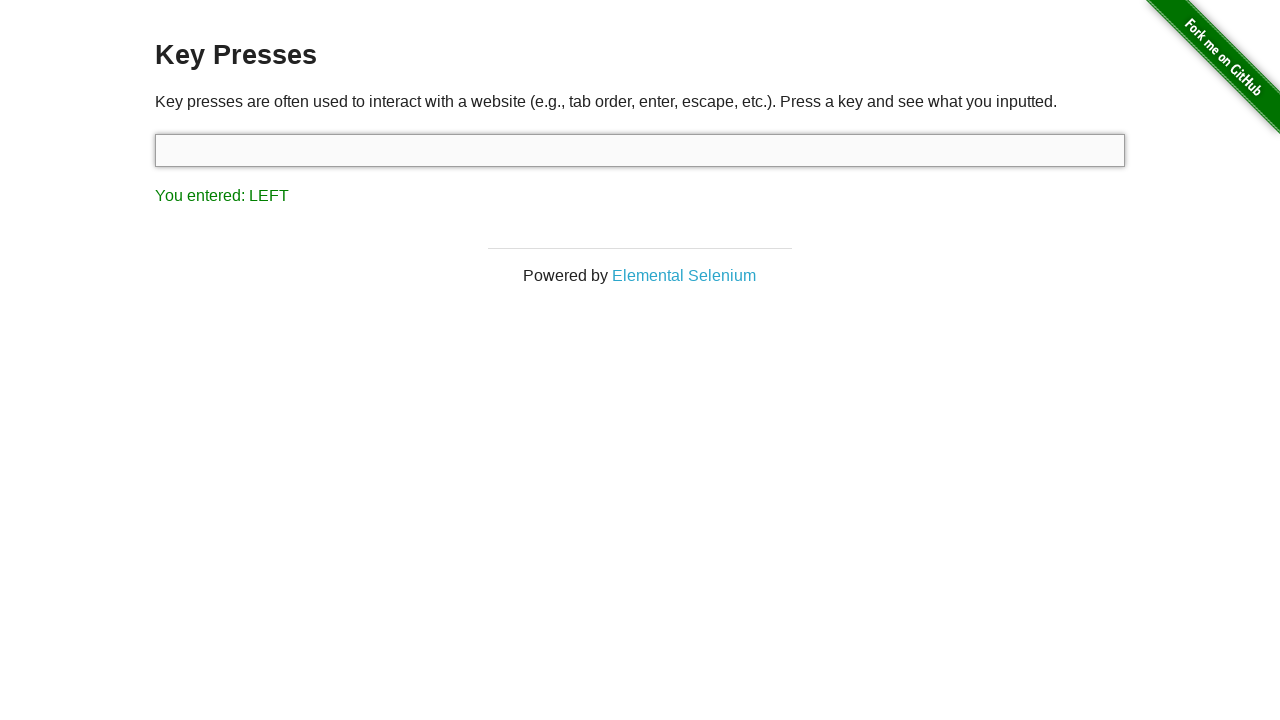

Verified result text shows 'You entered: LEFT'
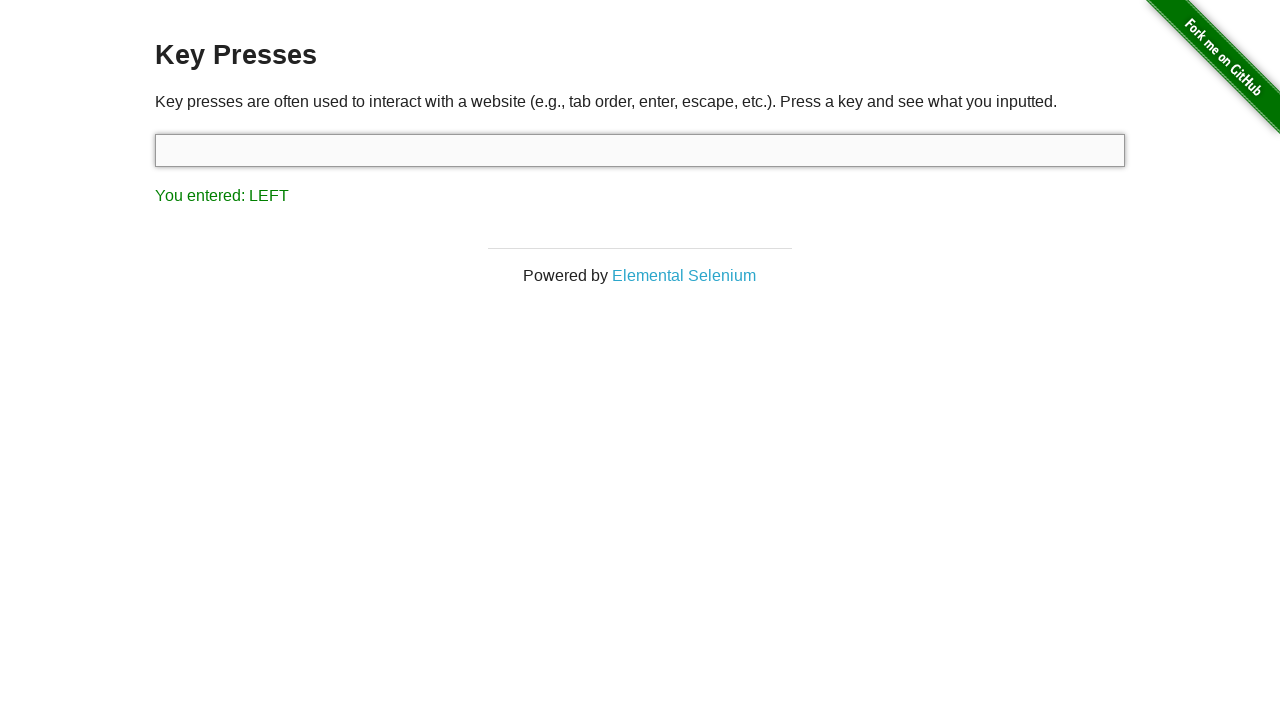

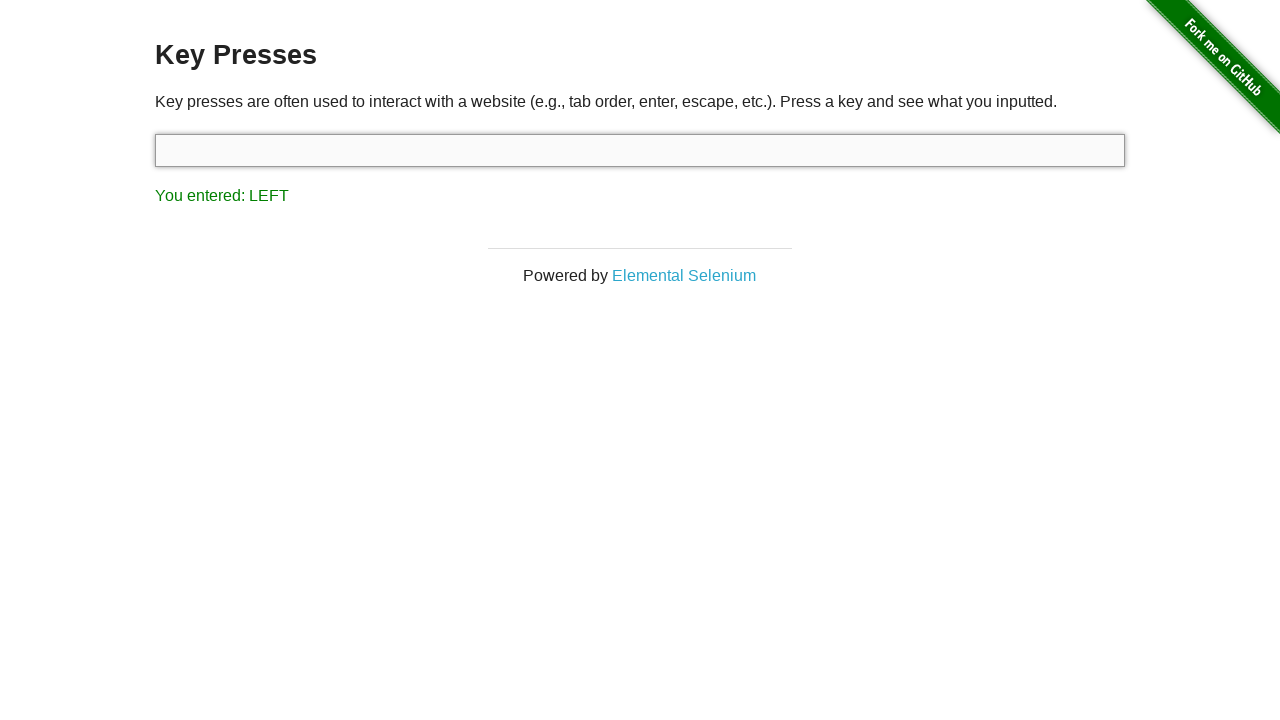